Tests that entered text is trimmed when editing a todo item

Starting URL: https://demo.playwright.dev/todomvc

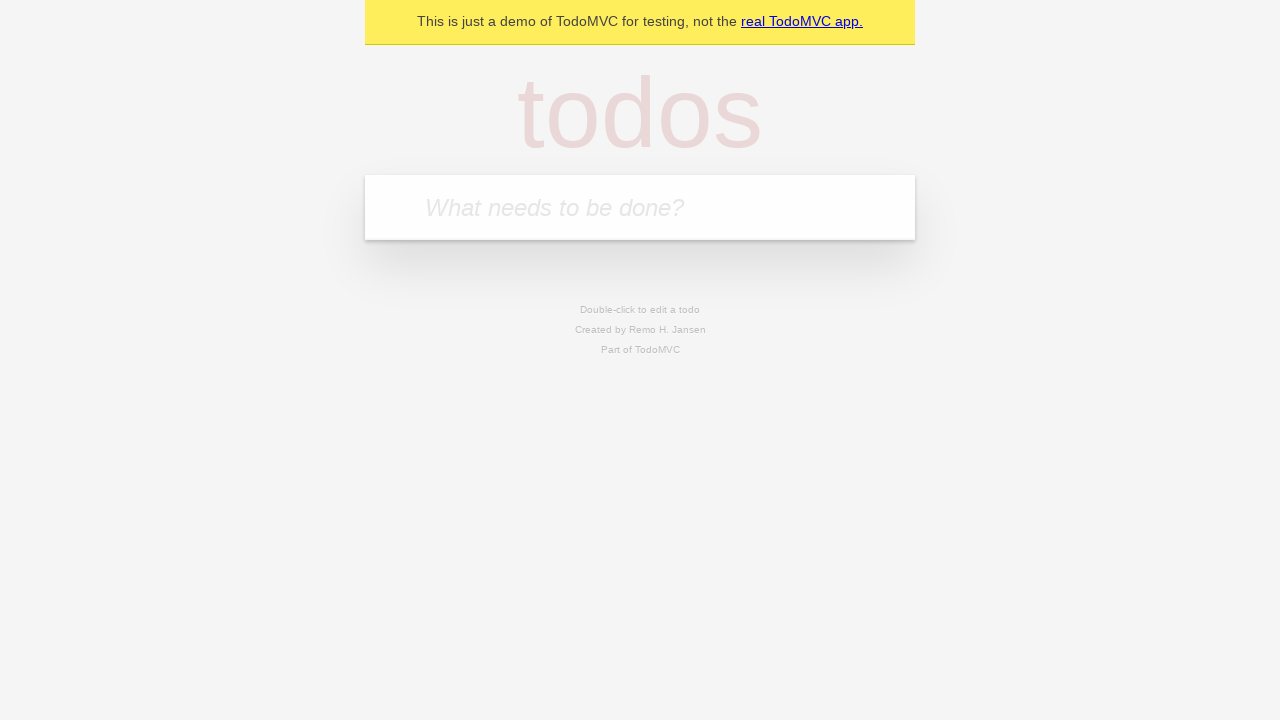

Filled todo input with 'buy some cheese' on internal:attr=[placeholder="What needs to be done?"i]
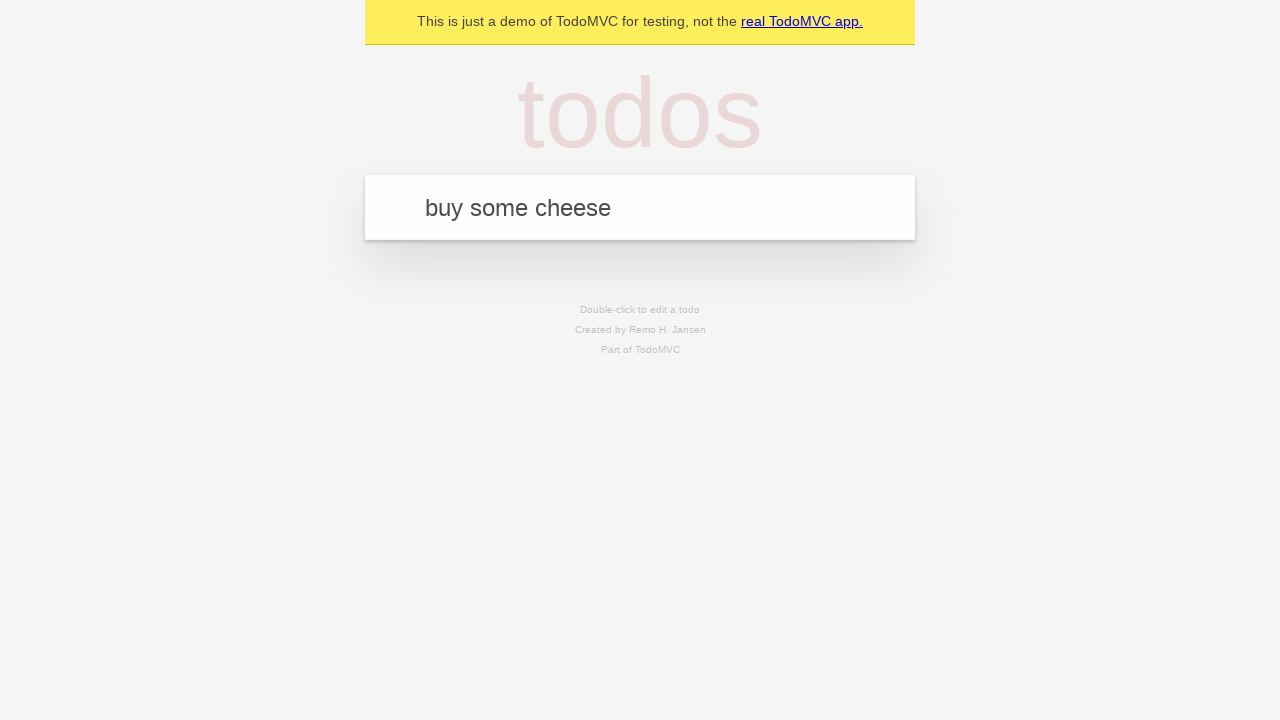

Pressed Enter to create first todo on internal:attr=[placeholder="What needs to be done?"i]
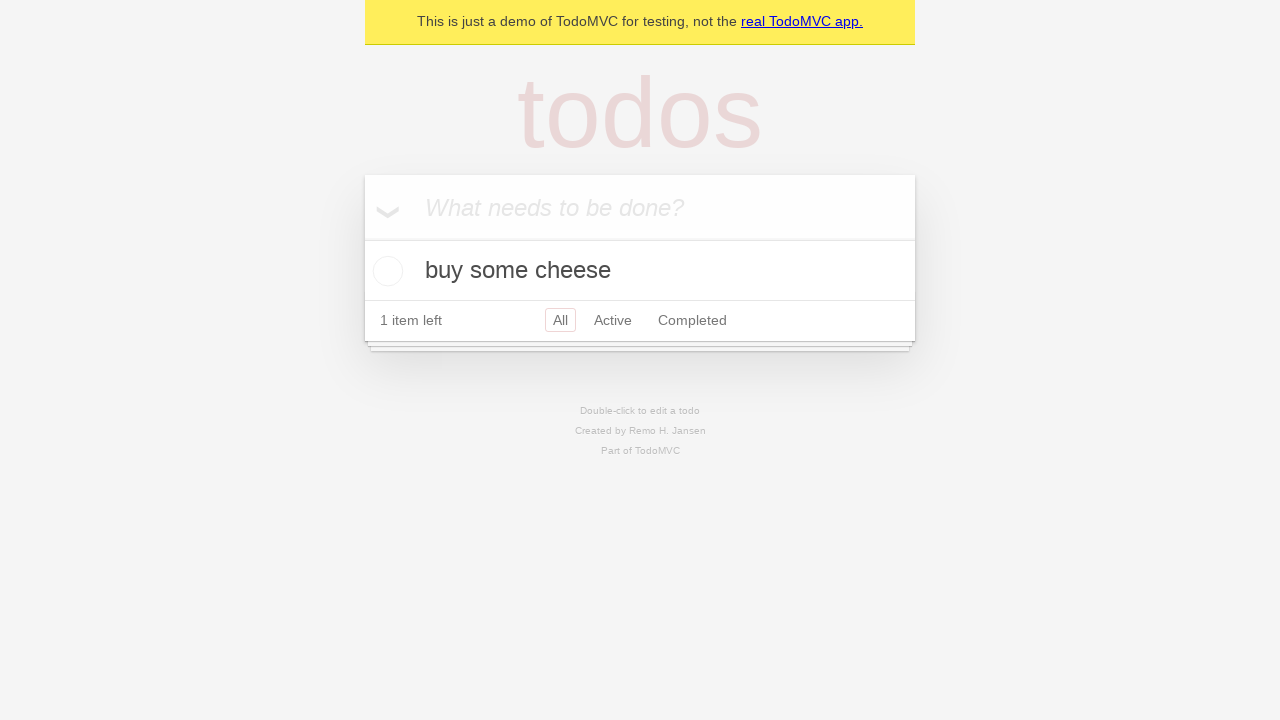

Filled todo input with 'feed the cat' on internal:attr=[placeholder="What needs to be done?"i]
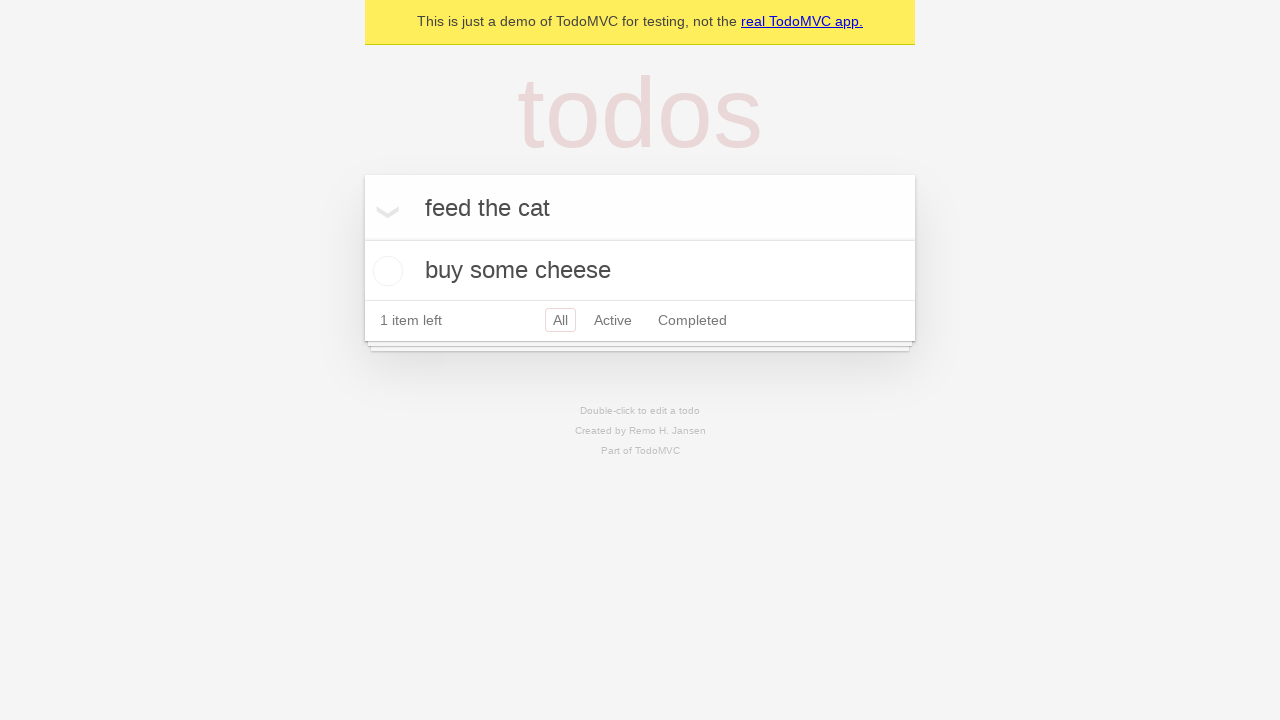

Pressed Enter to create second todo on internal:attr=[placeholder="What needs to be done?"i]
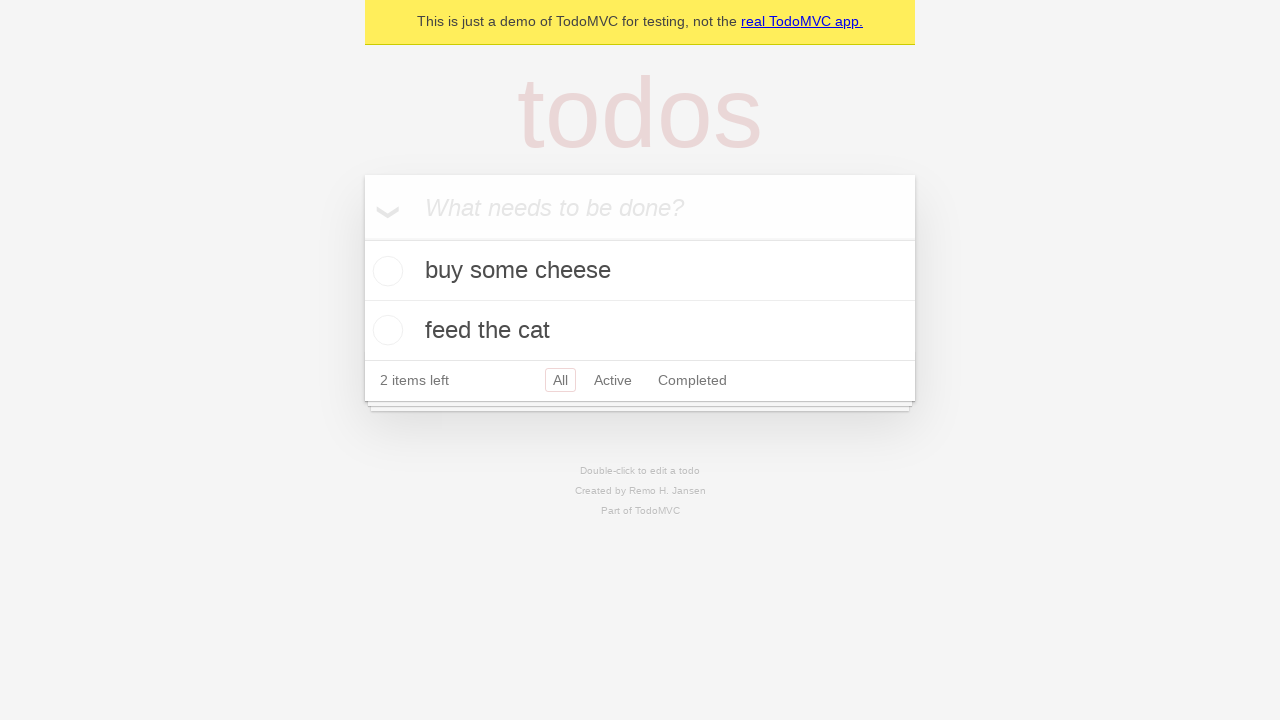

Filled todo input with 'book a doctors appointment' on internal:attr=[placeholder="What needs to be done?"i]
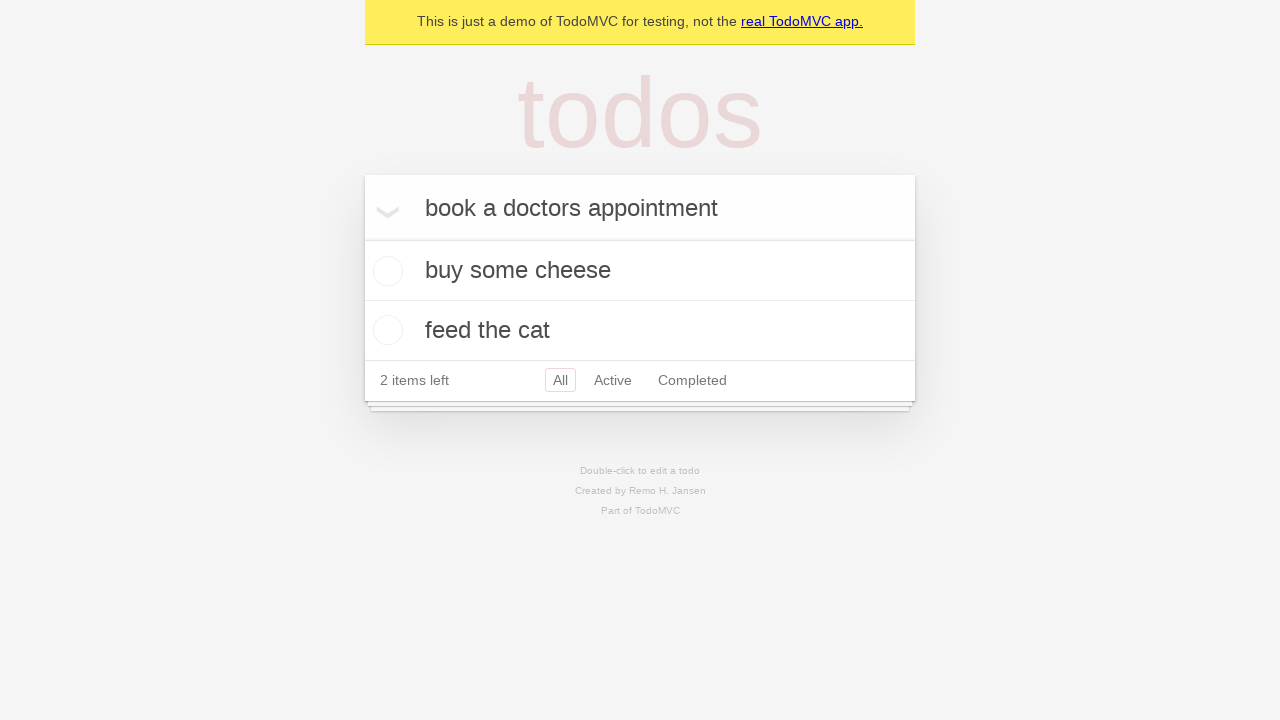

Pressed Enter to create third todo on internal:attr=[placeholder="What needs to be done?"i]
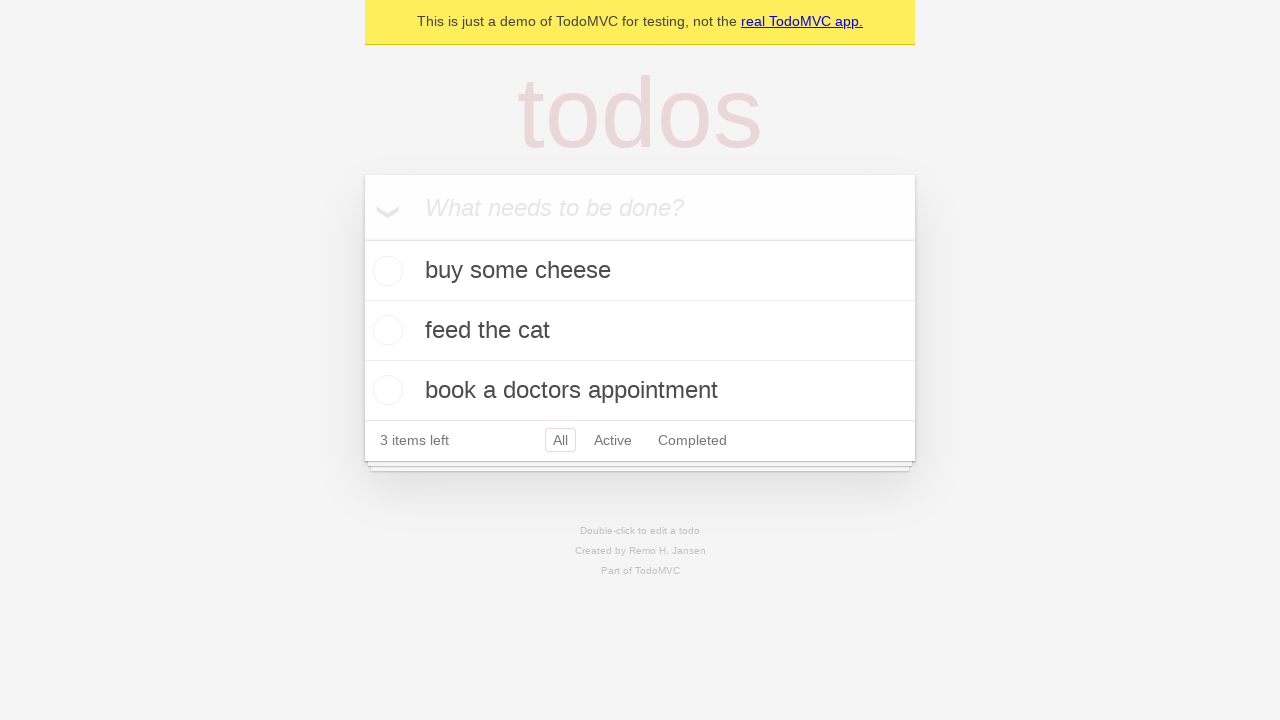

Double-clicked second todo to enter edit mode at (640, 331) on internal:testid=[data-testid="todo-item"s] >> nth=1
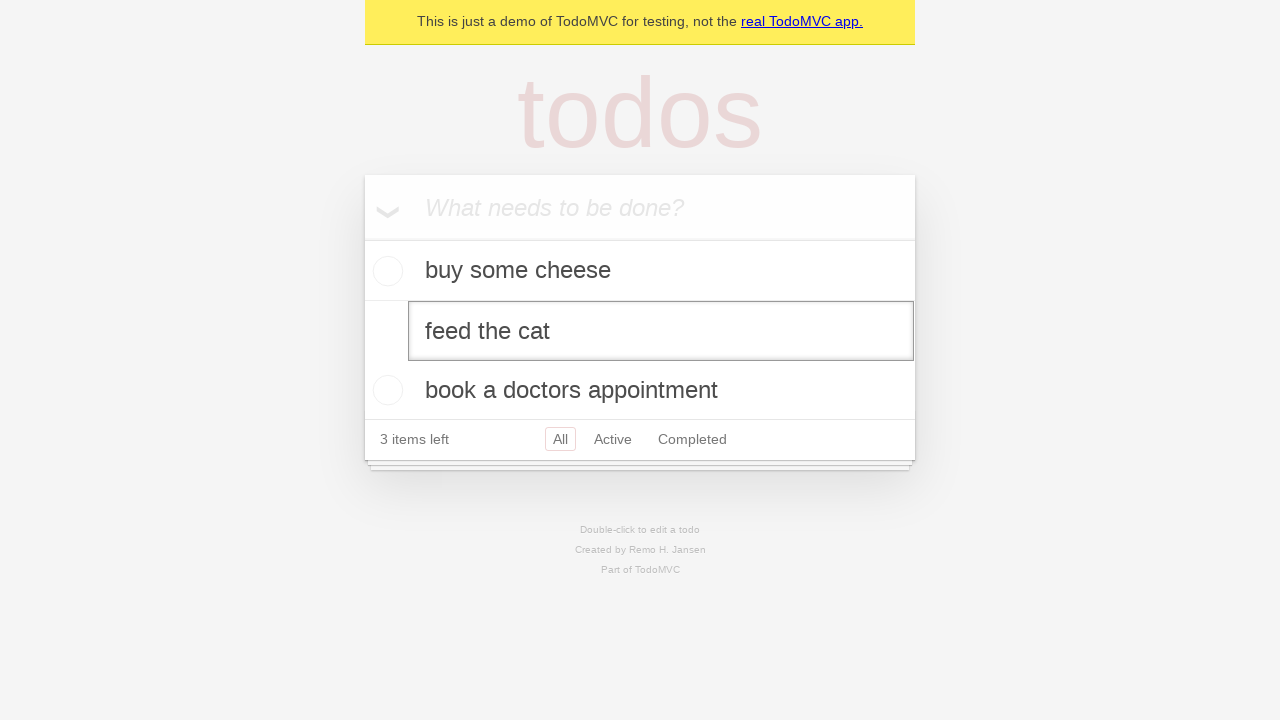

Filled edit textbox with text containing extra spaces on internal:testid=[data-testid="todo-item"s] >> nth=1 >> internal:role=textbox[nam
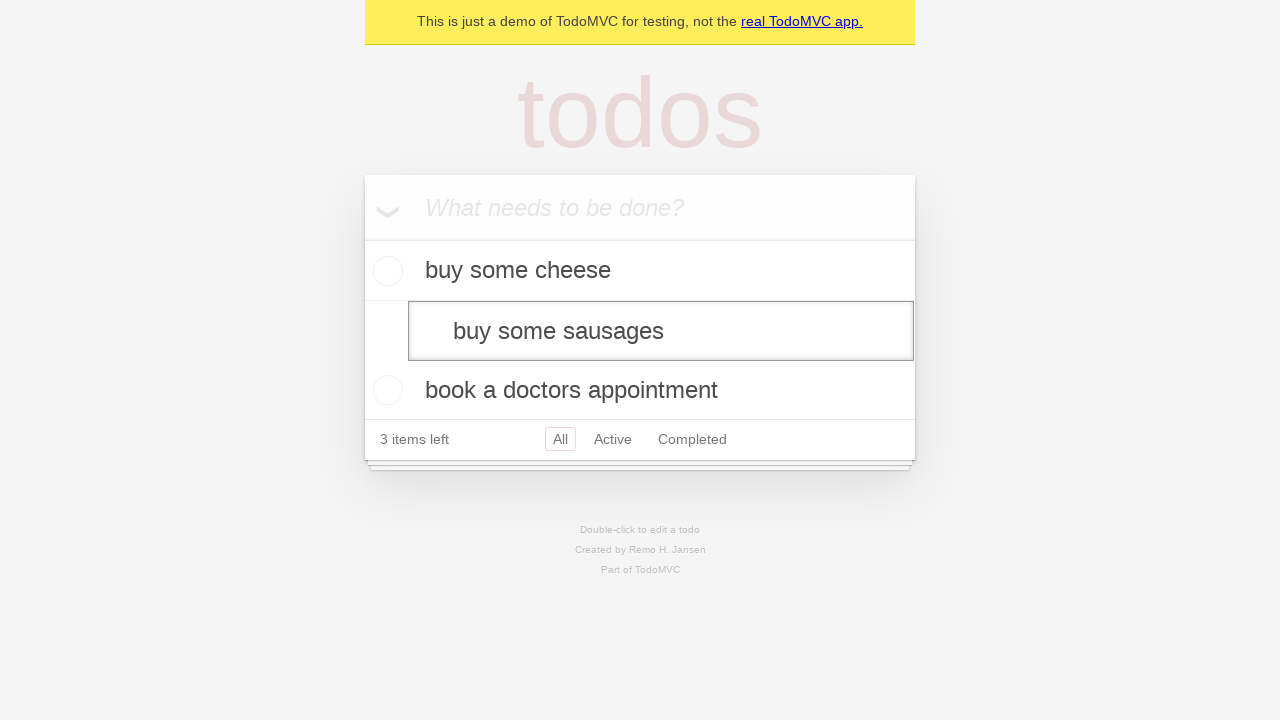

Pressed Enter to save edited todo with trimmed text on internal:testid=[data-testid="todo-item"s] >> nth=1 >> internal:role=textbox[nam
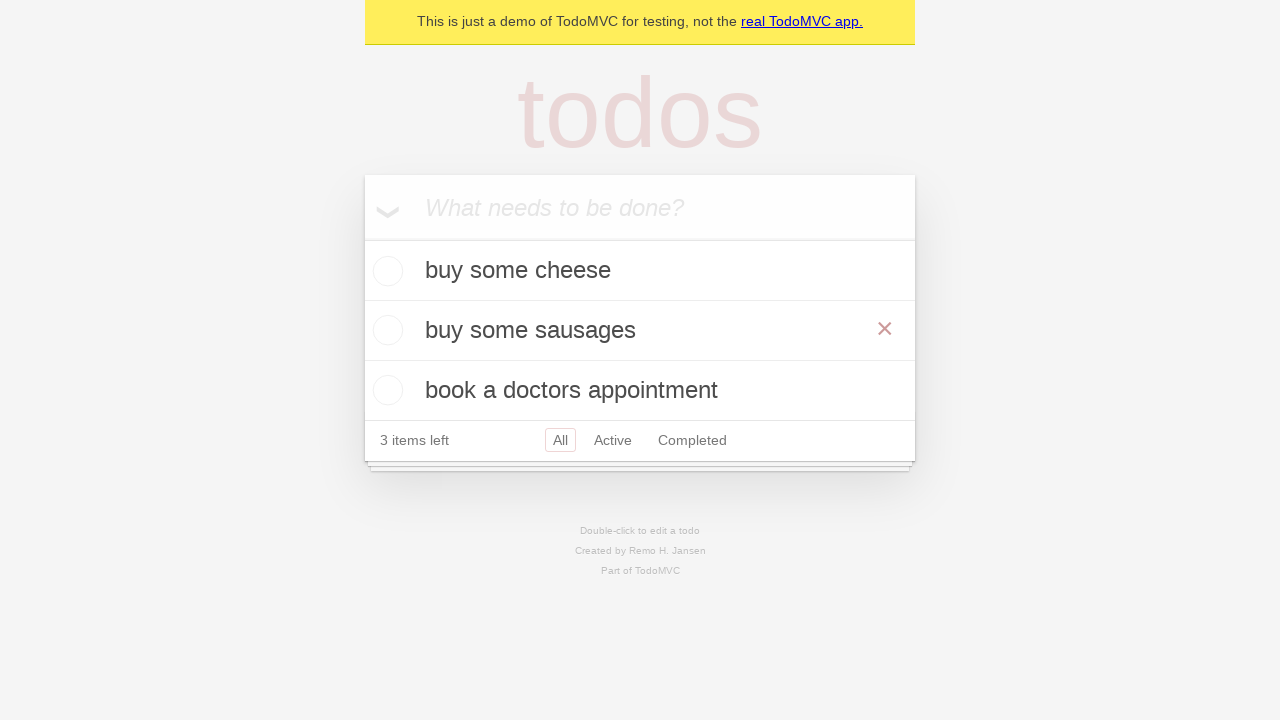

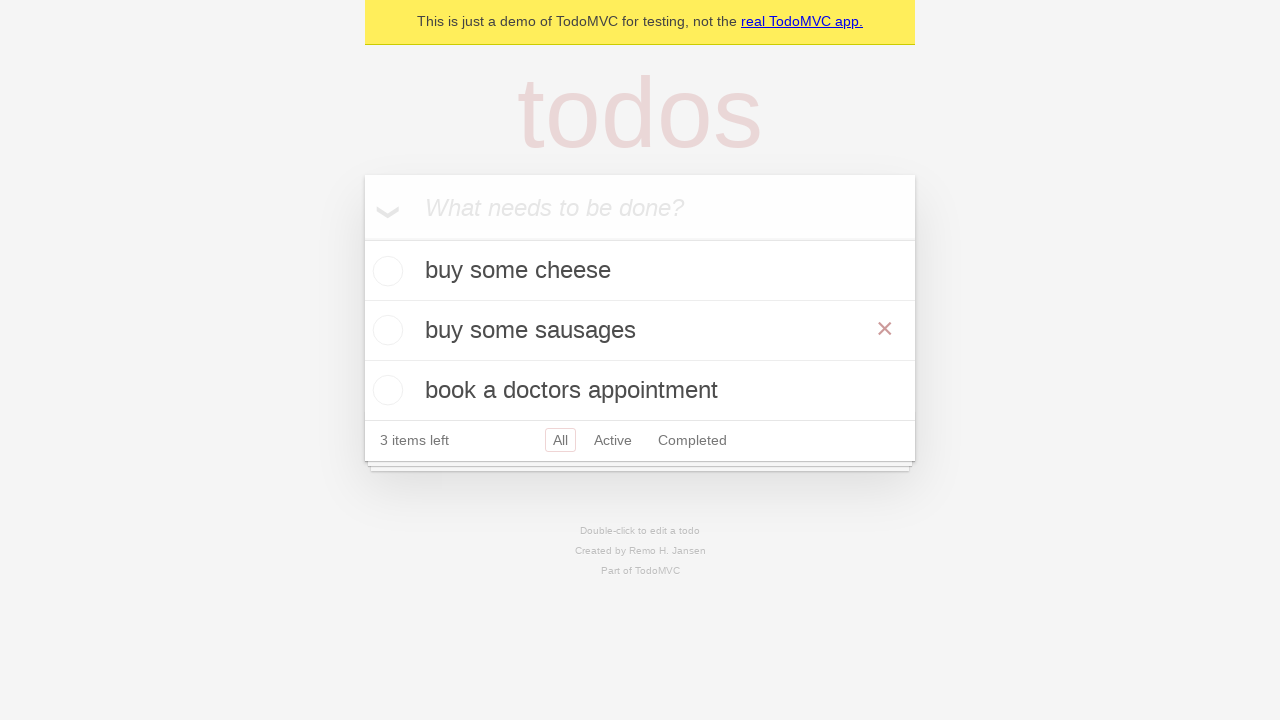